Tests iframe interaction by locating a frame and clicking on a link within it

Starting URL: https://docs.oracle.com/javase/8/docs/api/

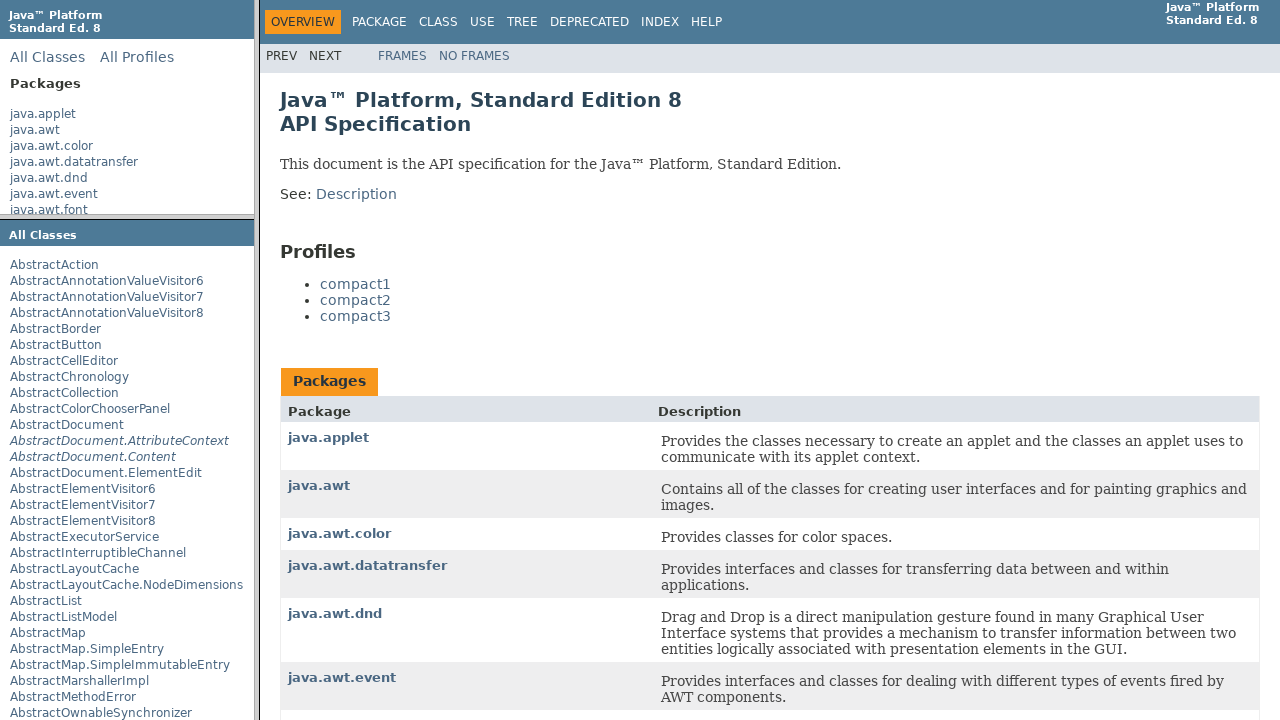

Located iframe with name 'packageListFrame'
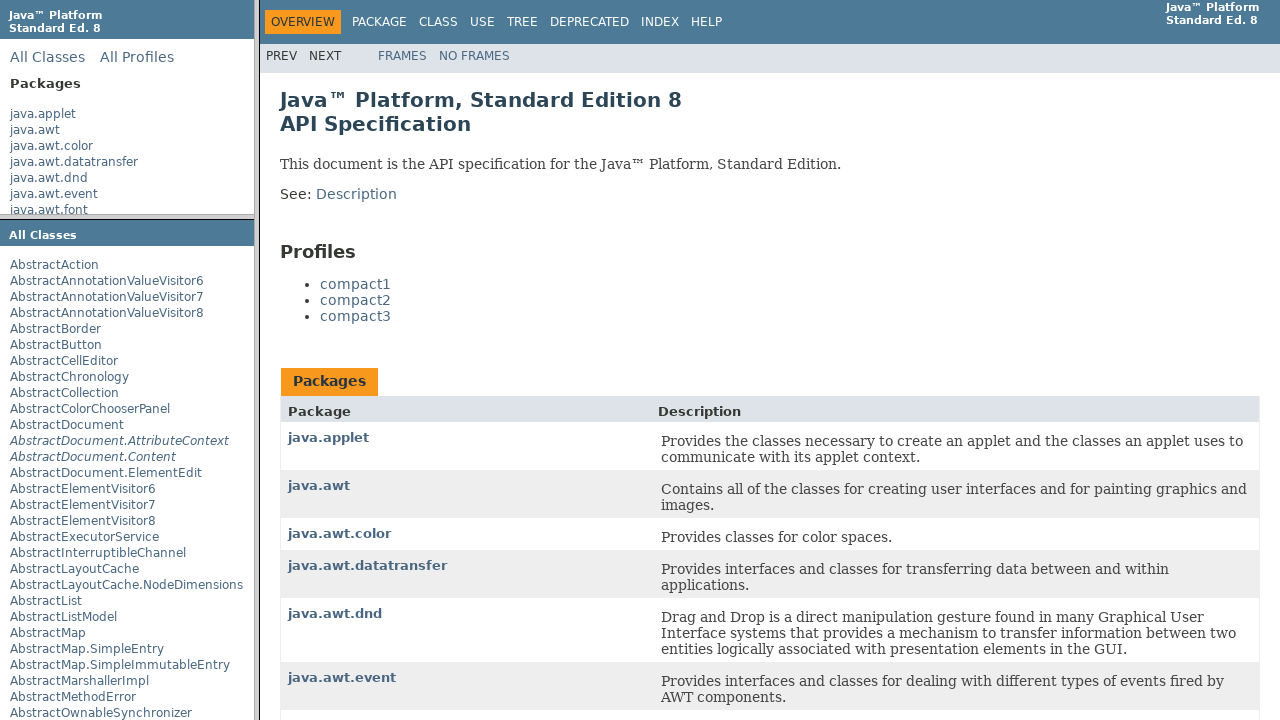

Clicked on java.applet link within the iframe at (43, 114) on frame[name='packageListFrame'] >> internal:control=enter-frame >> xpath=//a[text
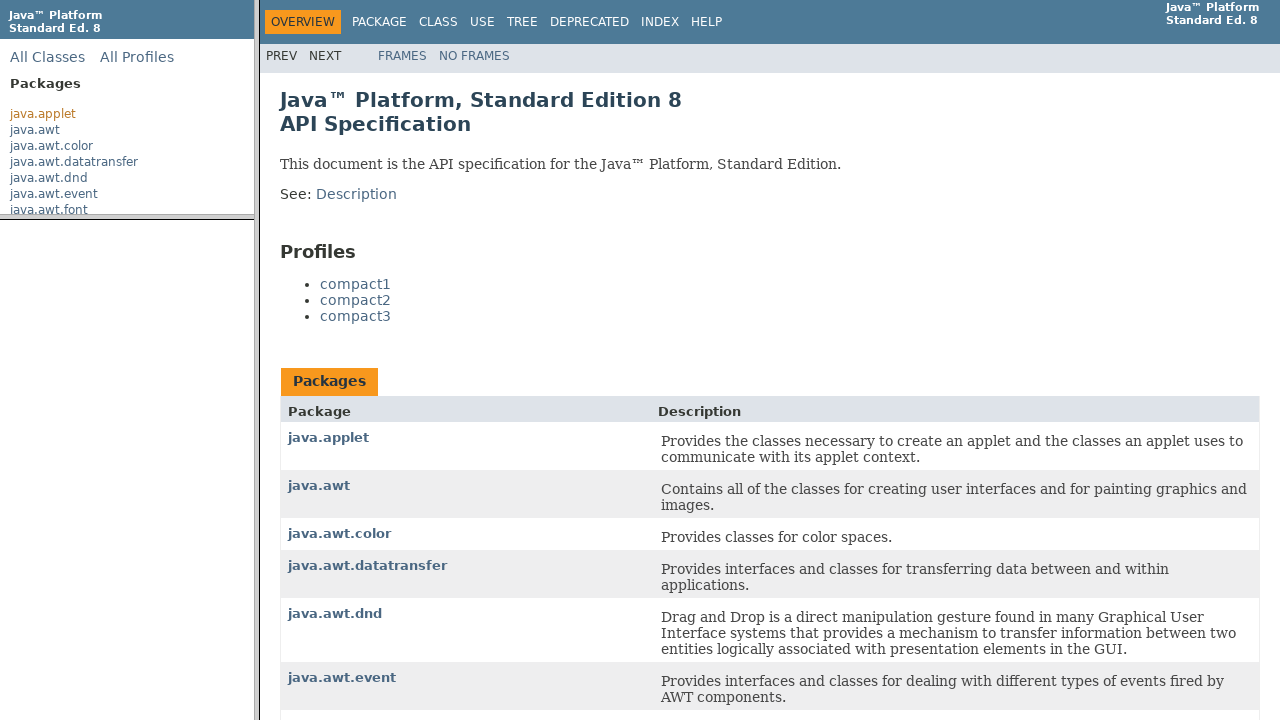

Waited for navigation to complete
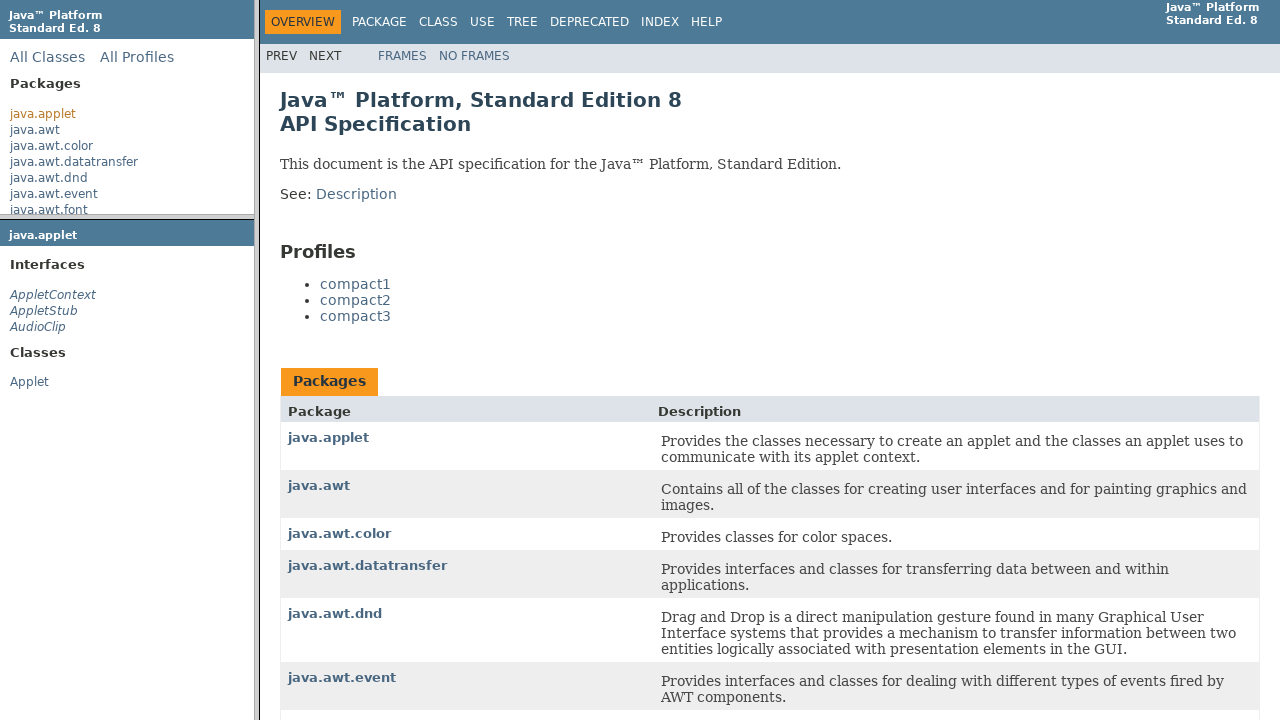

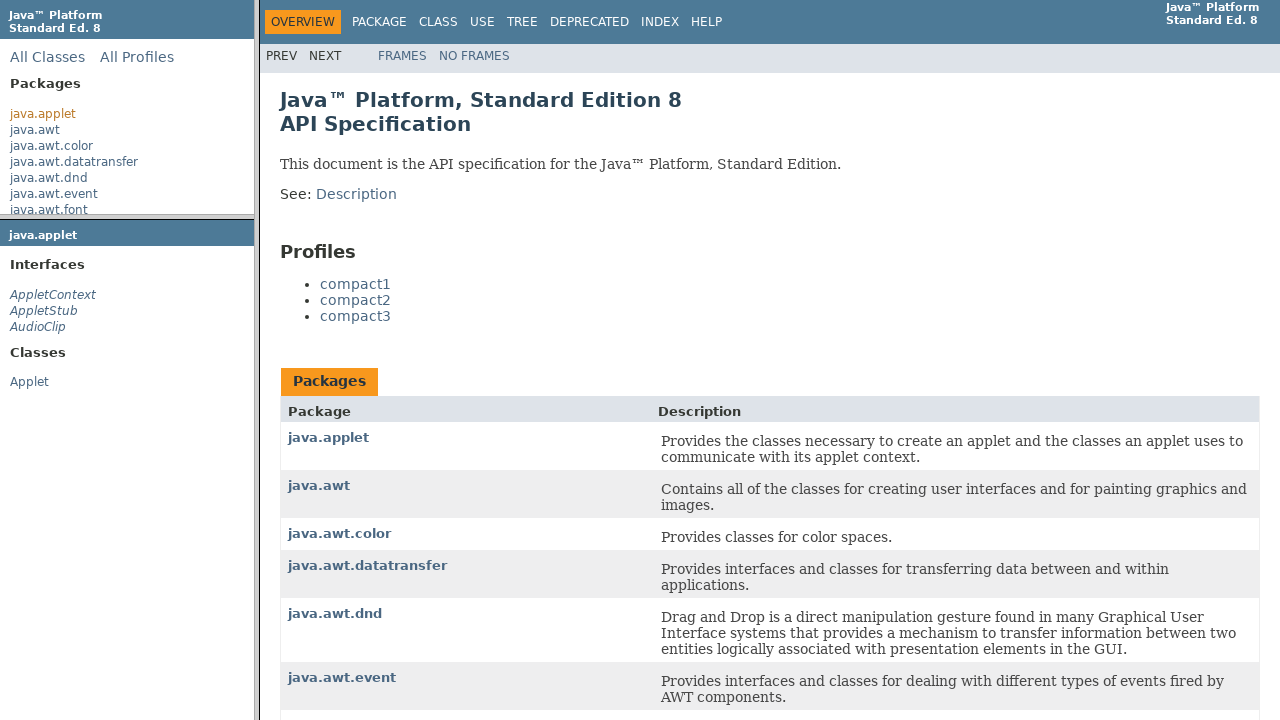